Tests that a single character todo is not accepted (minimum character validation)

Starting URL: https://todomvc.com/

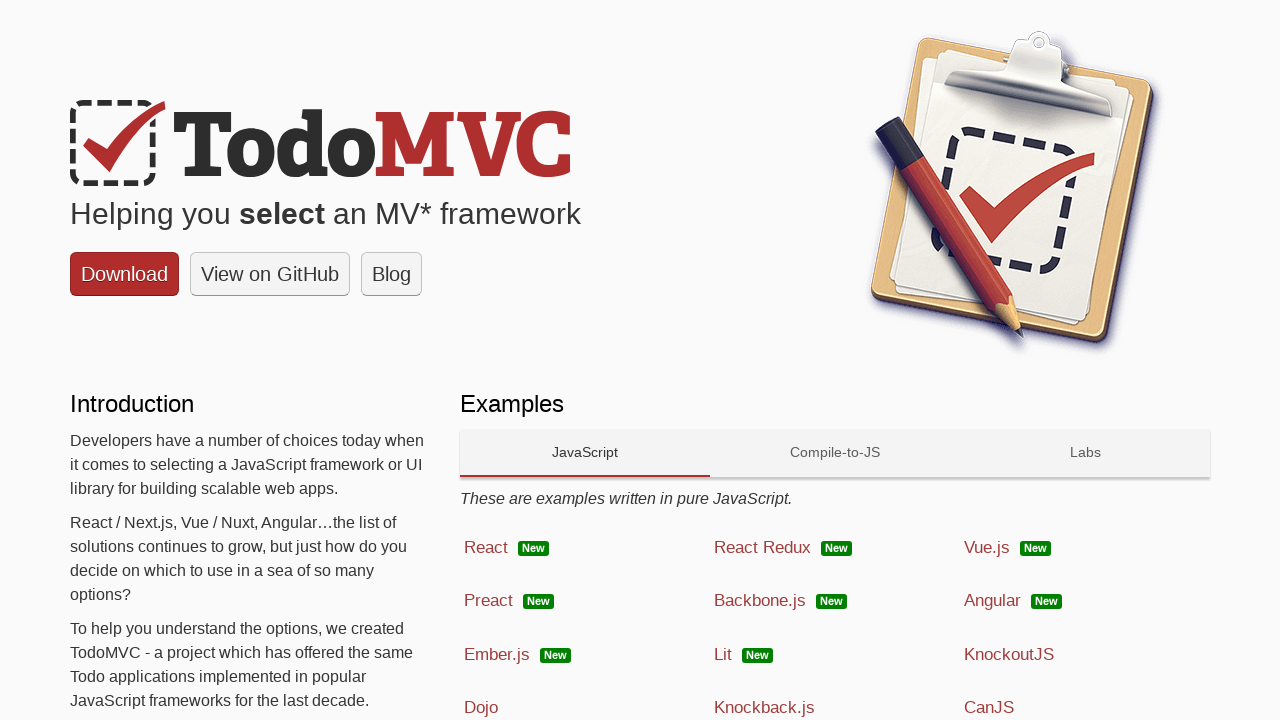

Clicked link to navigate to React framework example at (585, 548) on a[href='examples/react/dist/']
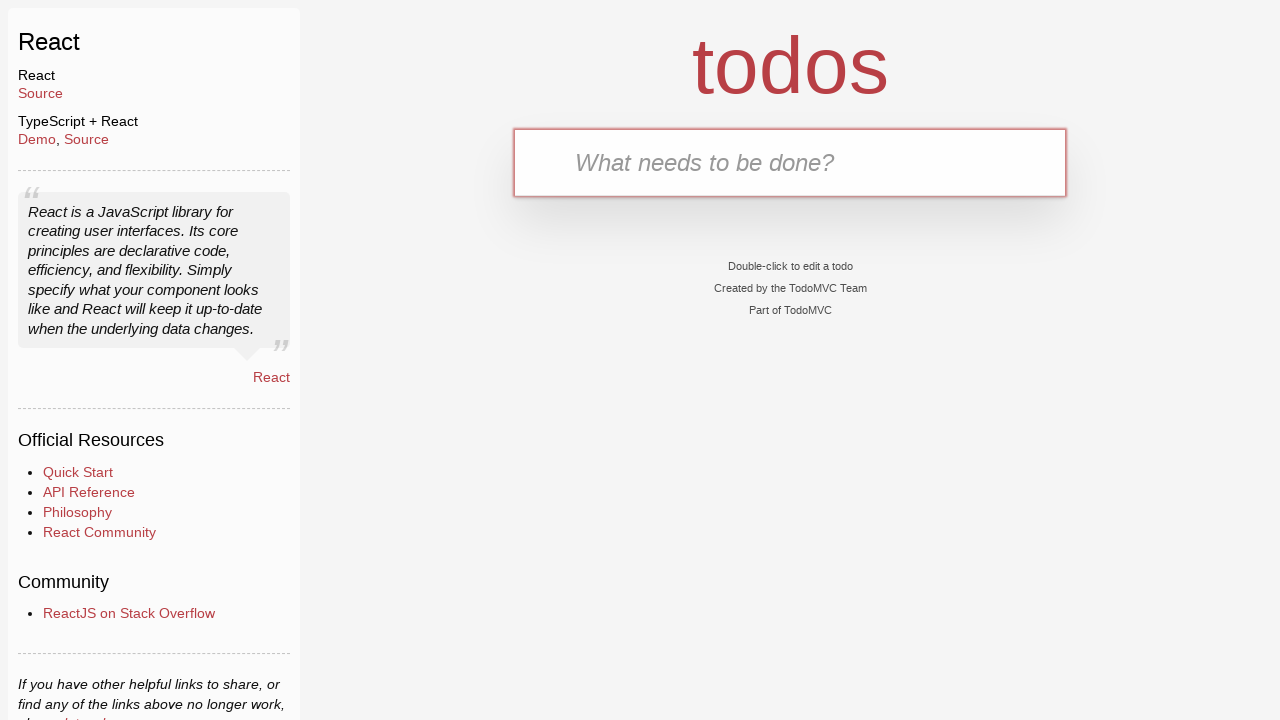

Clicked todo input field at (790, 162) on #todo-input
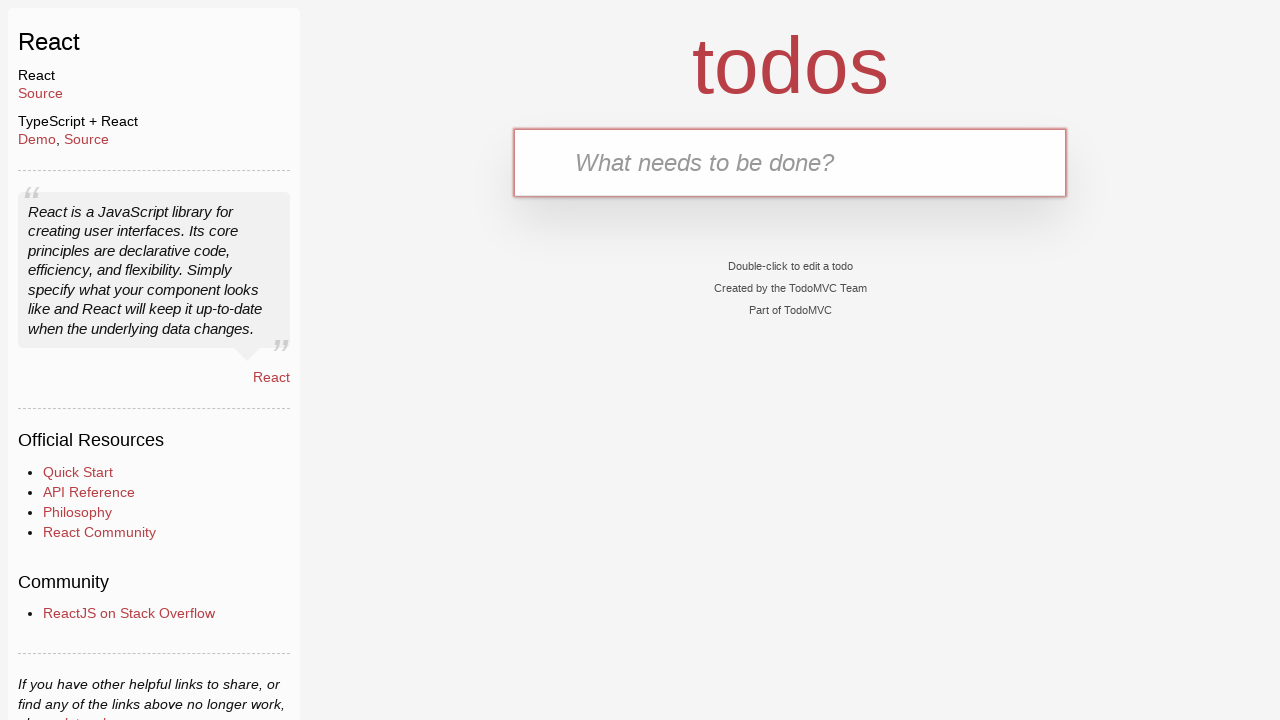

Filled todo input with single character 'A' on #todo-input
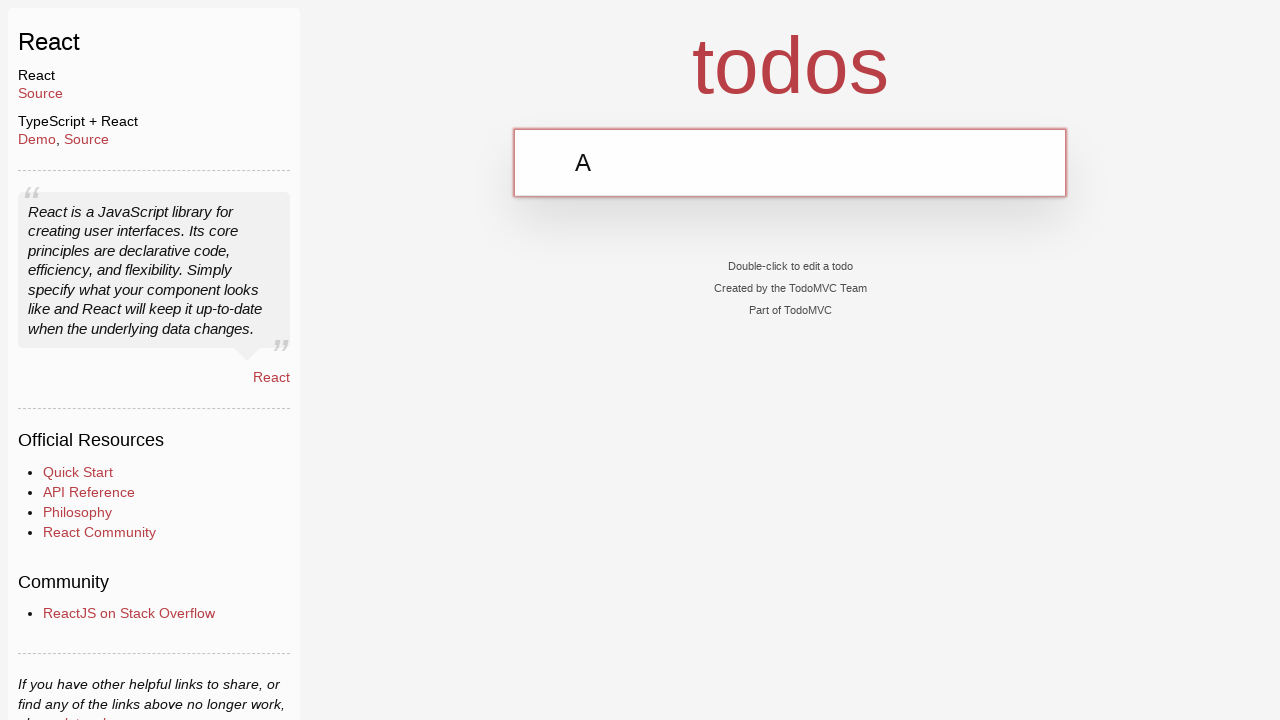

Pressed Enter to submit single character todo on #todo-input
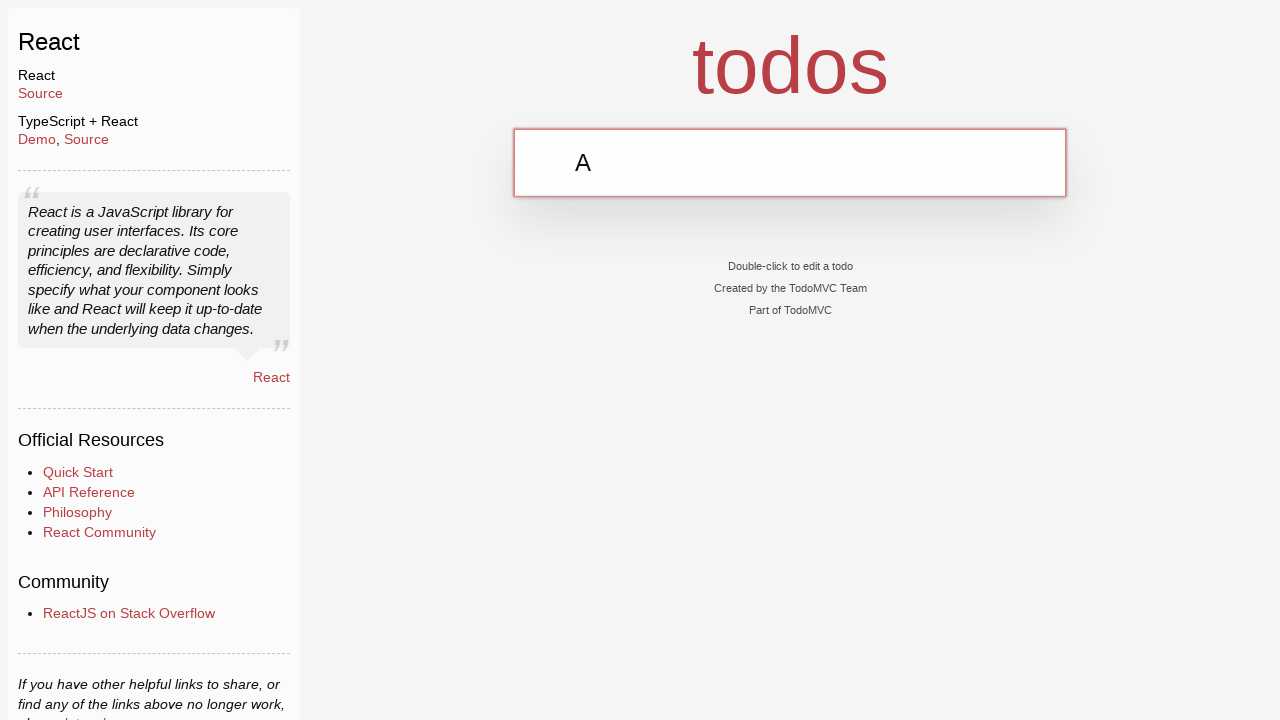

Located todo items on page
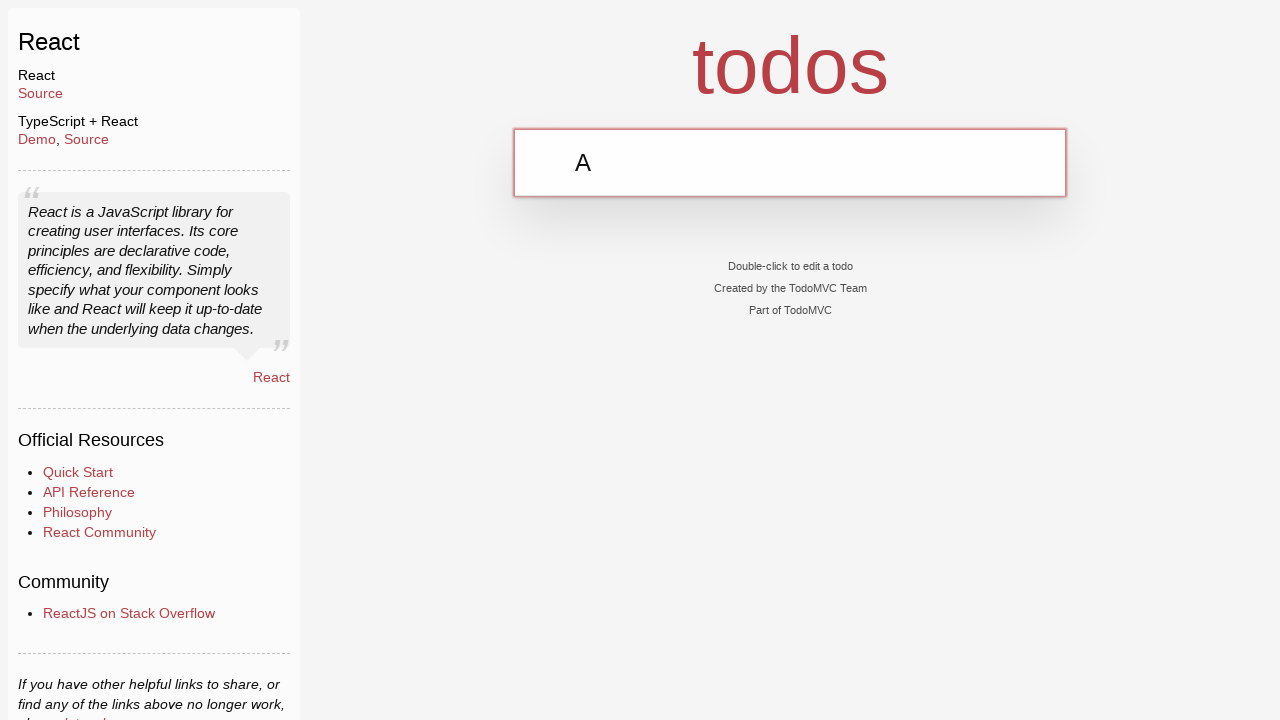

Verified that no todo item was added (minimum character validation passed)
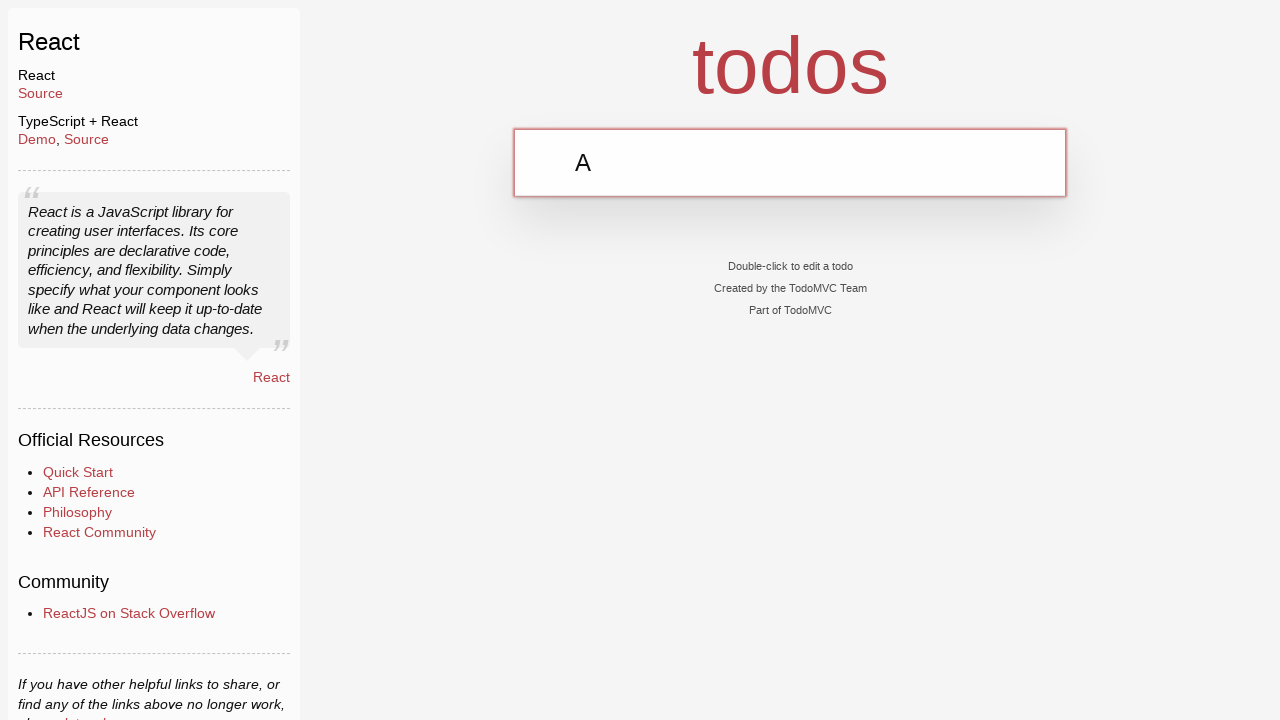

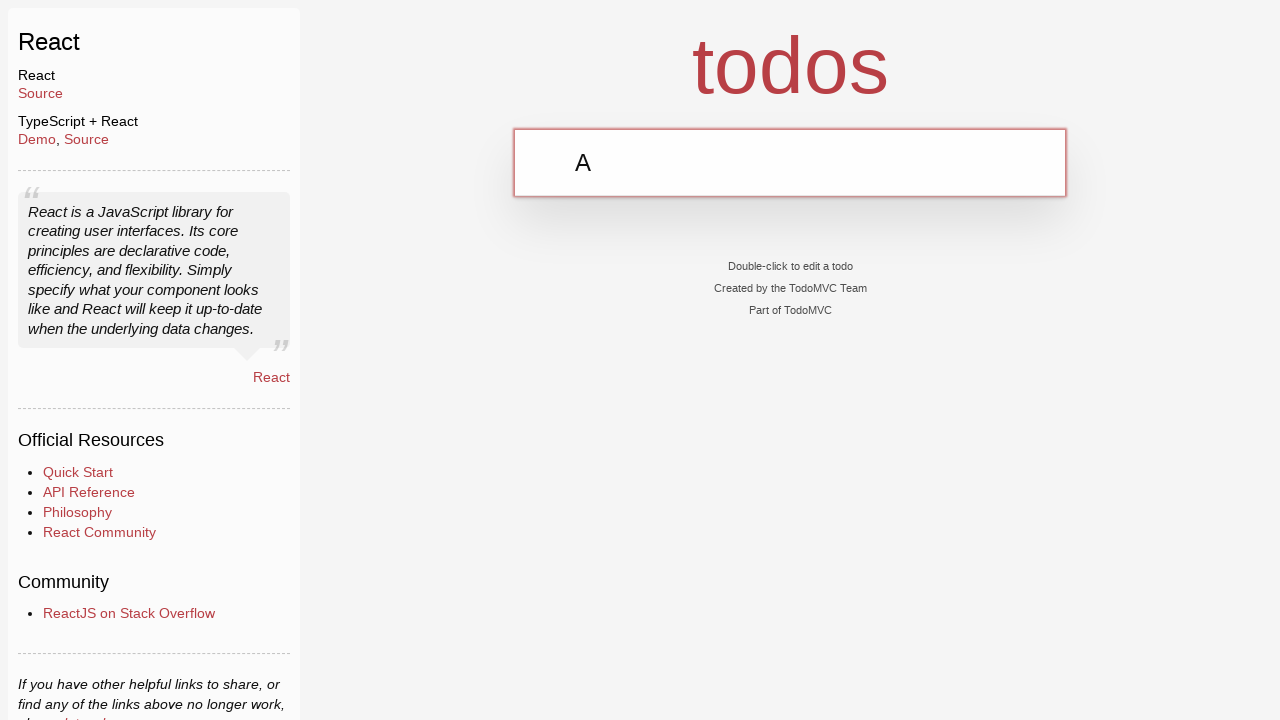